Opens a link in a new tab using Ctrl+Click and switches to the newly opened tab

Starting URL: https://jqueryui.com/selectable/

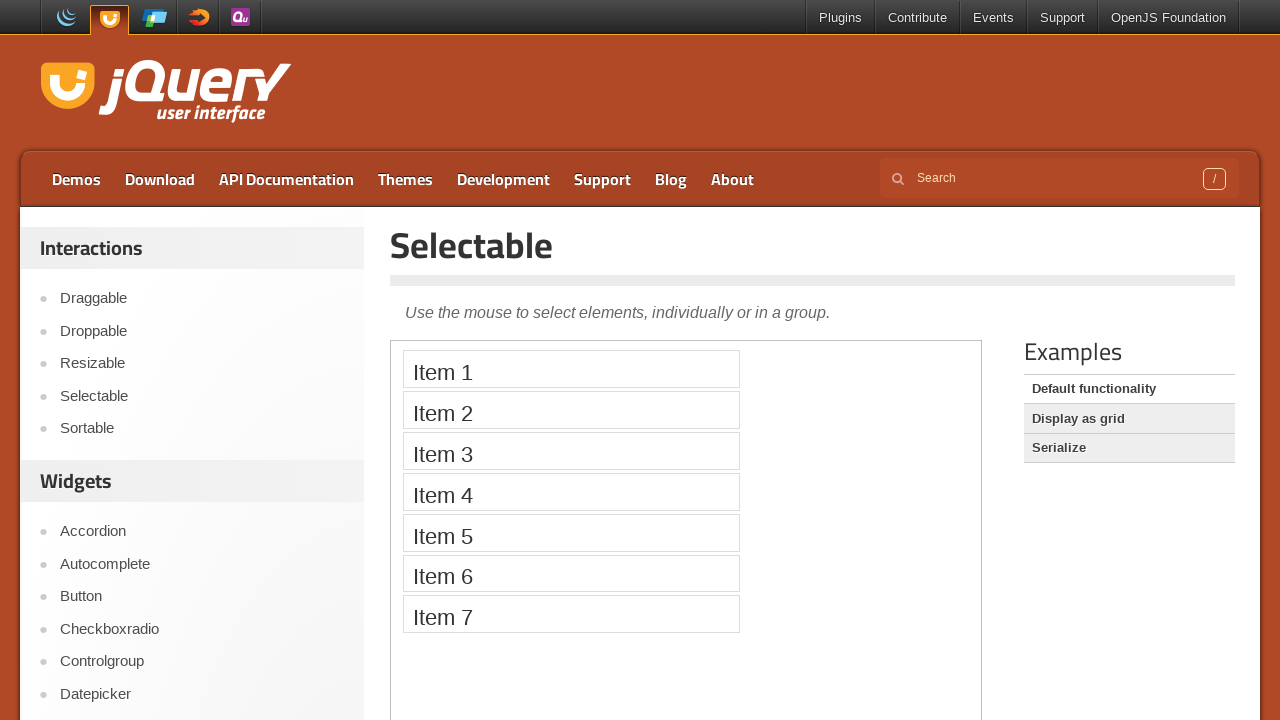

Located Download link element
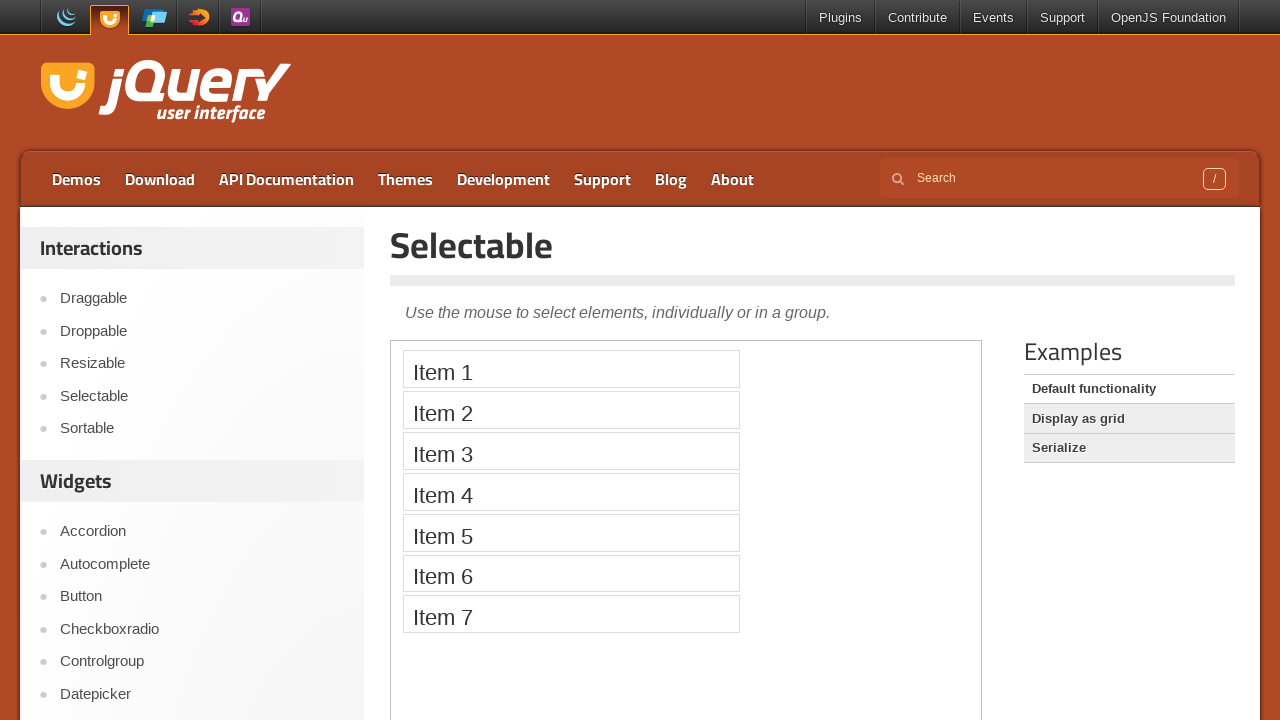

Pressed Control key down
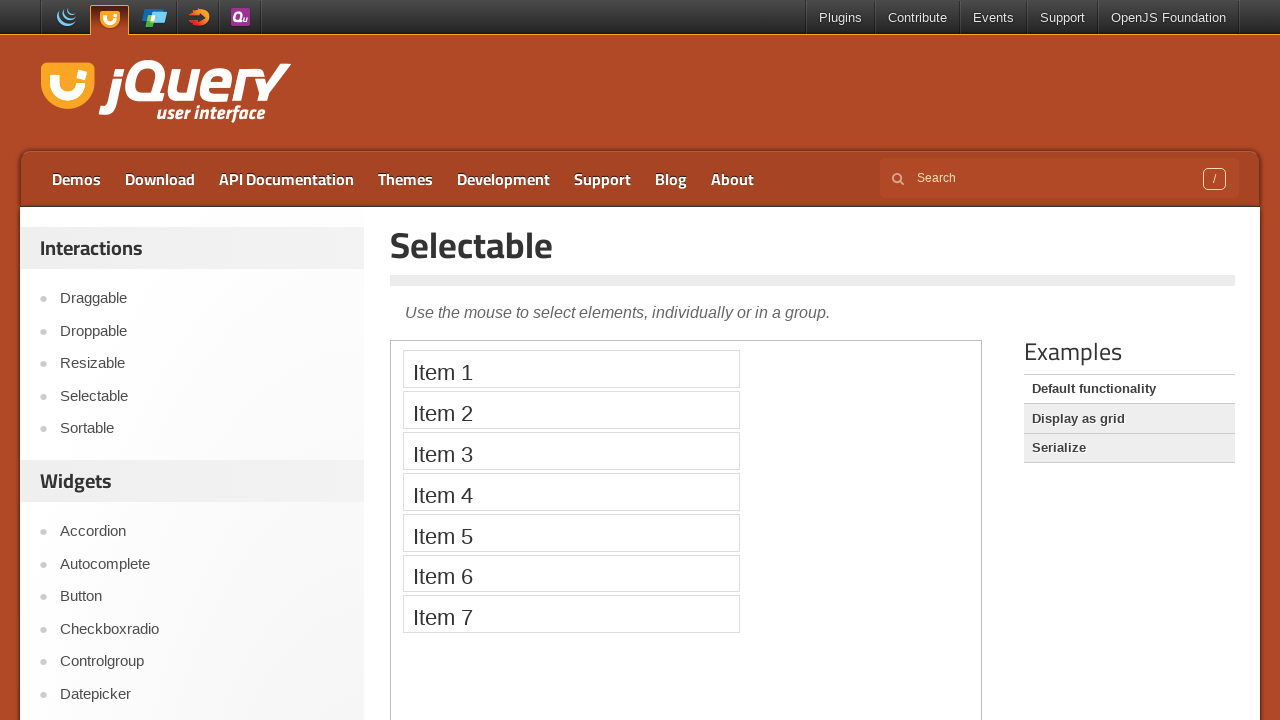

Clicked Download link with Control held (Ctrl+Click) at (160, 179) on a:text('Download')
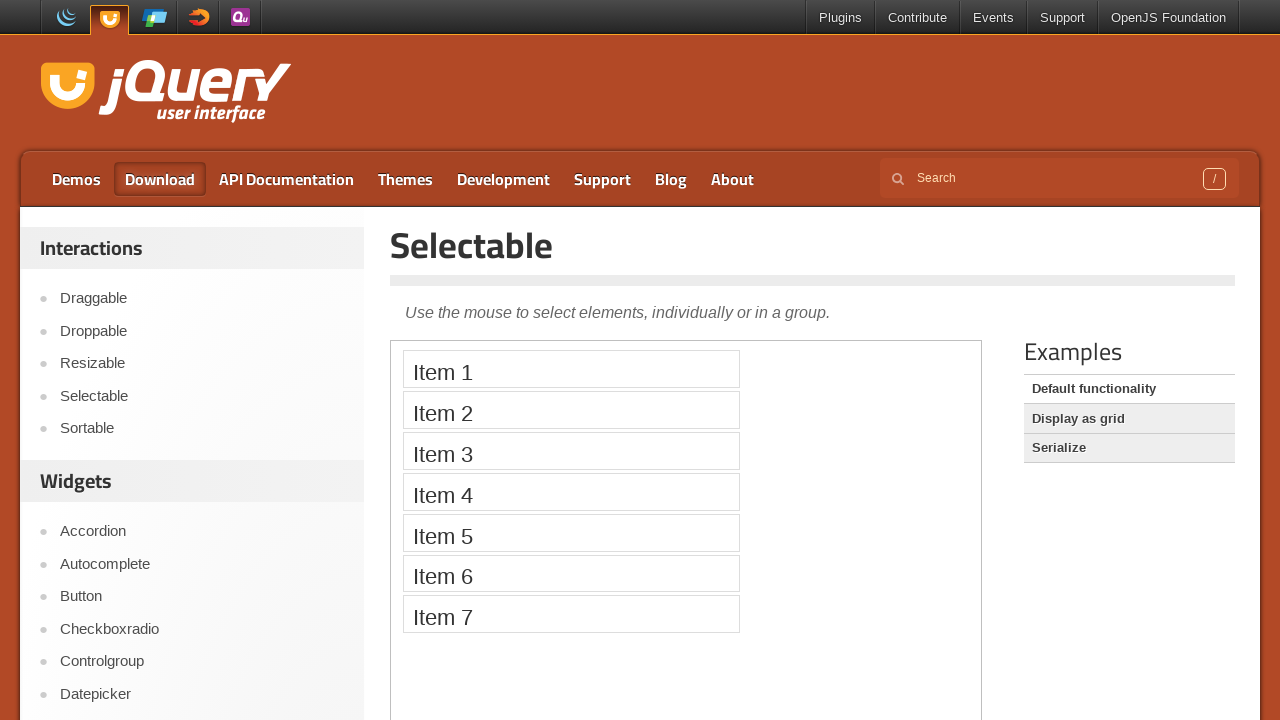

Released Control key
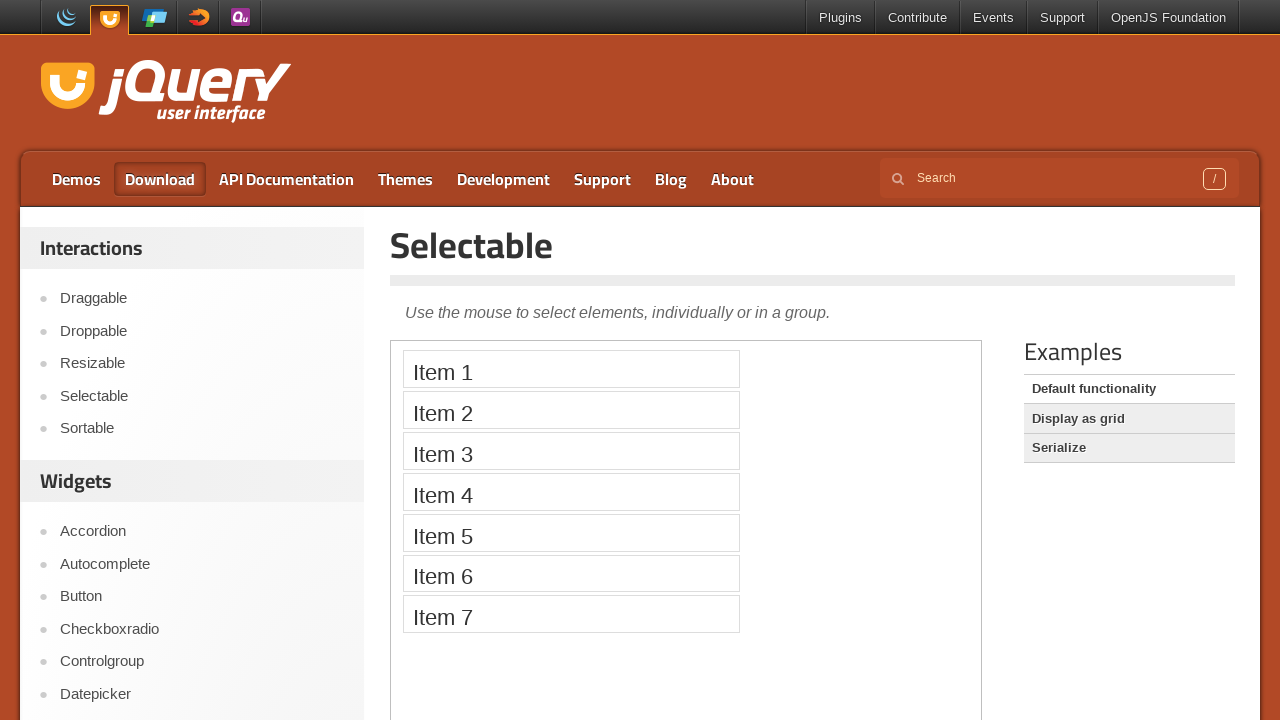

Switched to newly opened tab (last page in context)
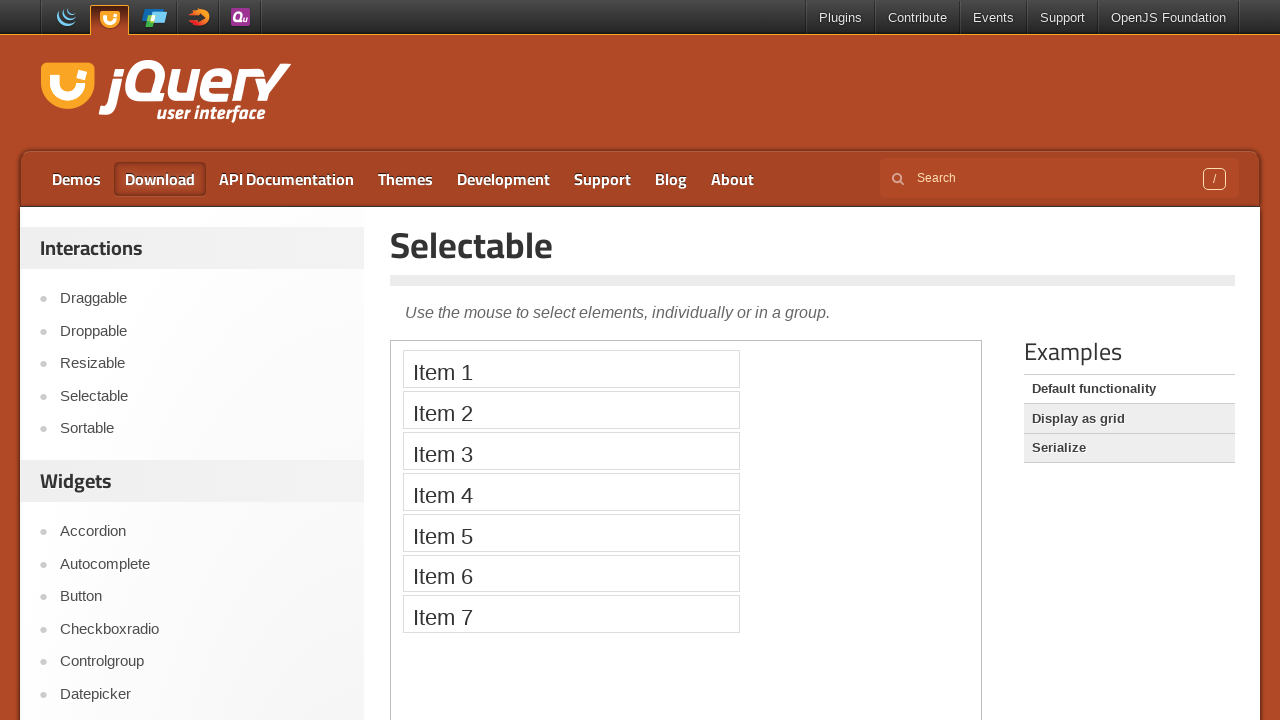

Waited for new page to load completely
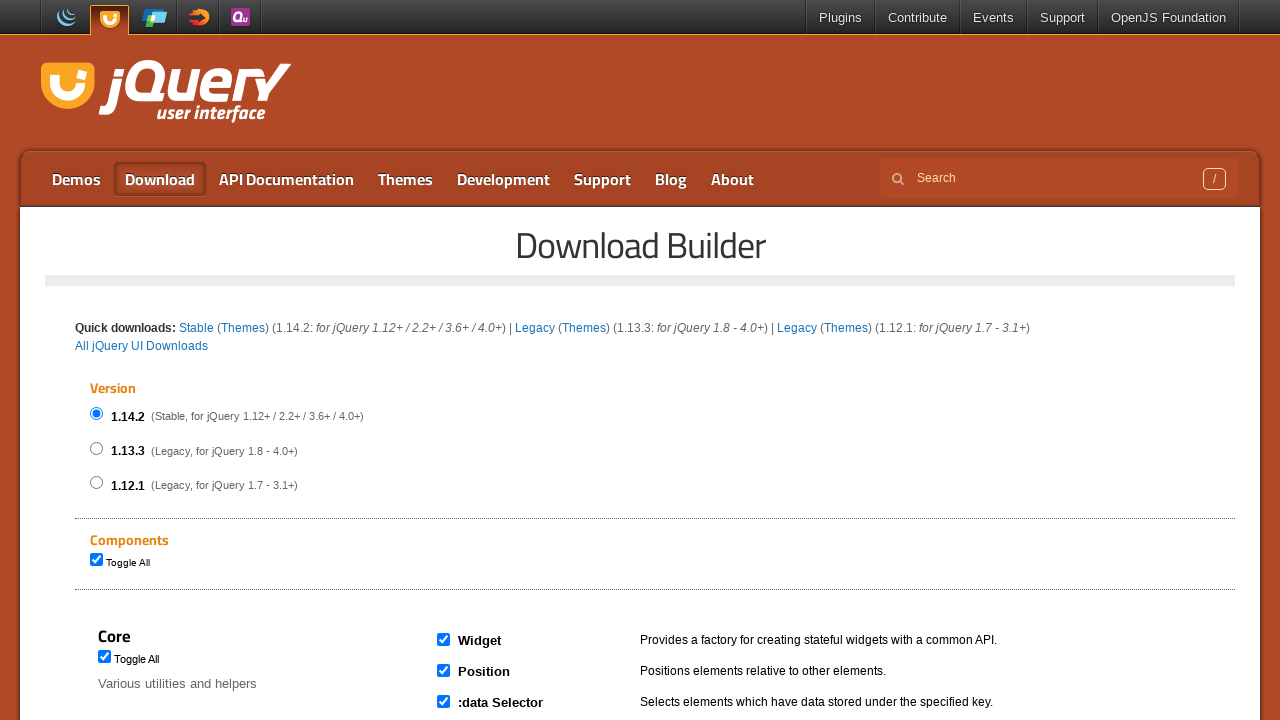

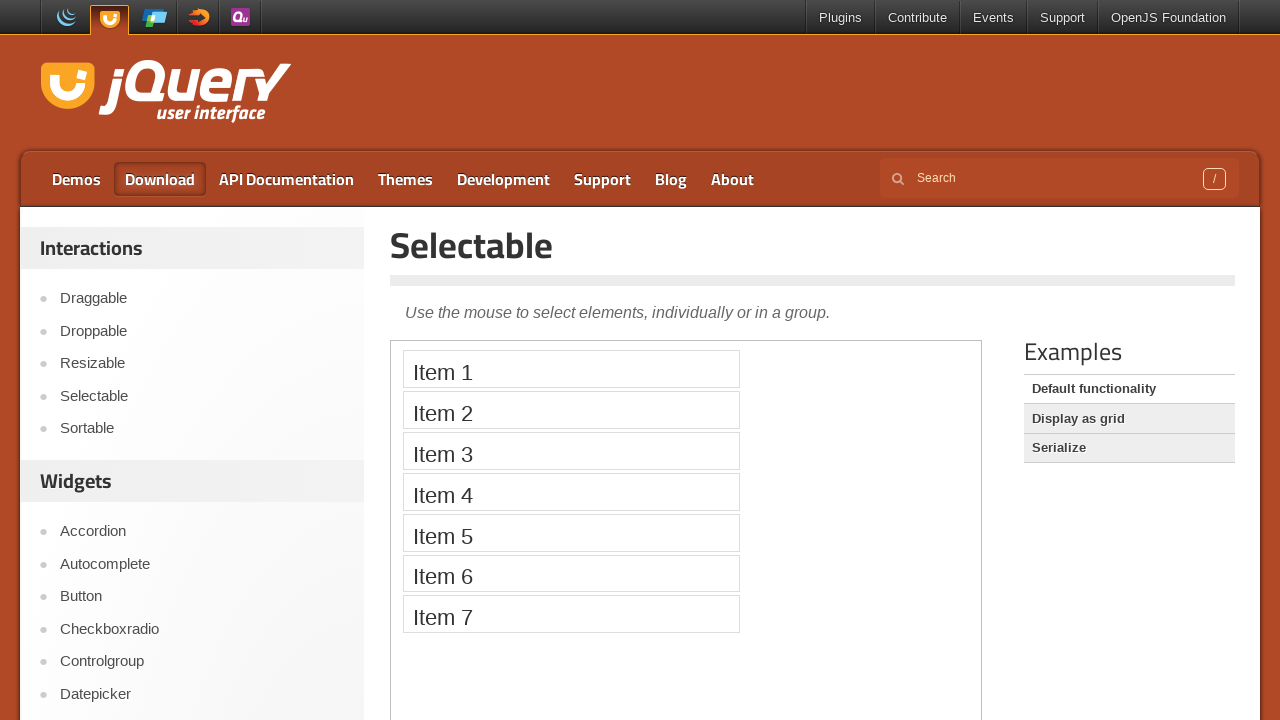